Tests jQuery UI droppable functionality by dragging one element onto a drop target

Starting URL: https://jqueryui.com/

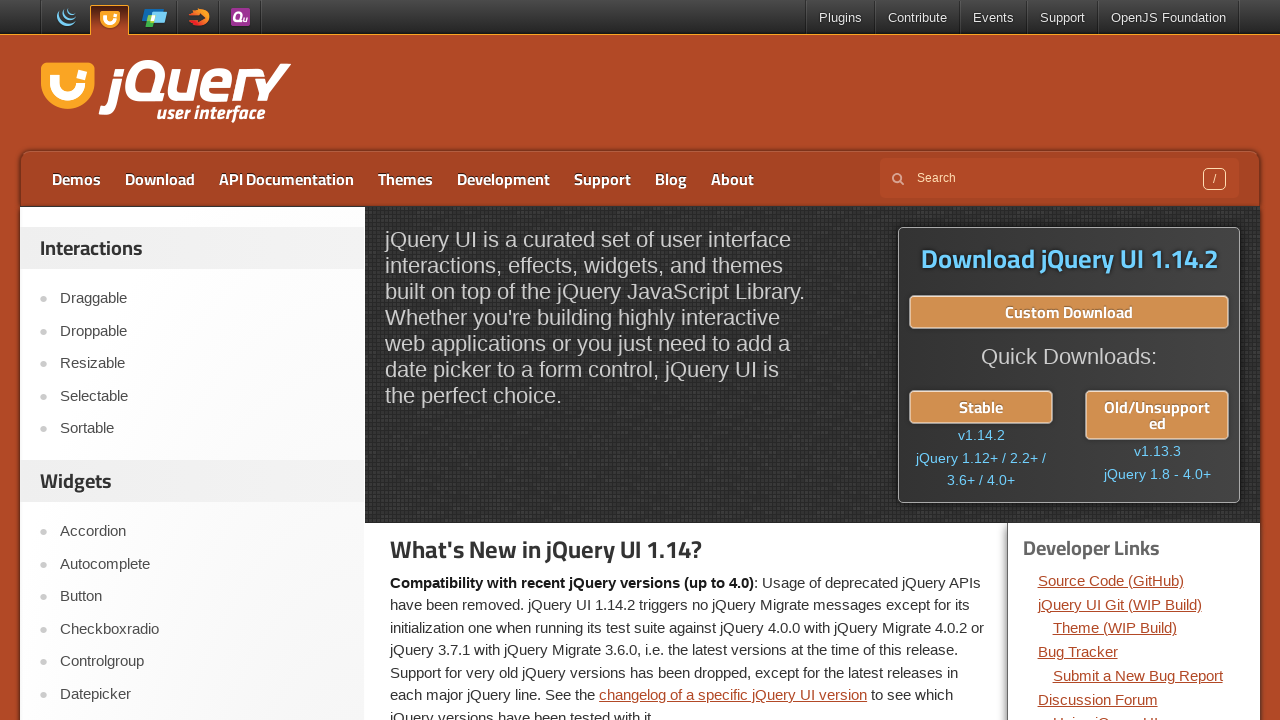

Clicked on Droppable link at (202, 331) on xpath=//*[contains(text(),'Droppable')]
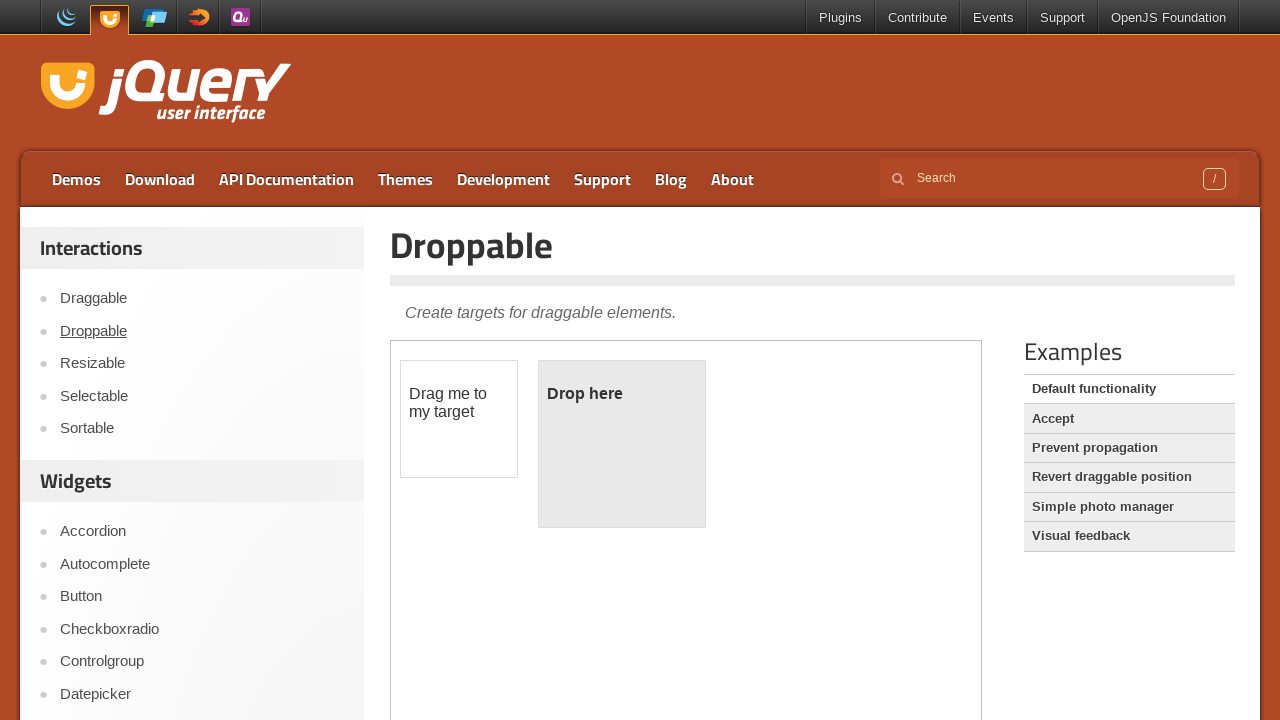

Located demo iframe
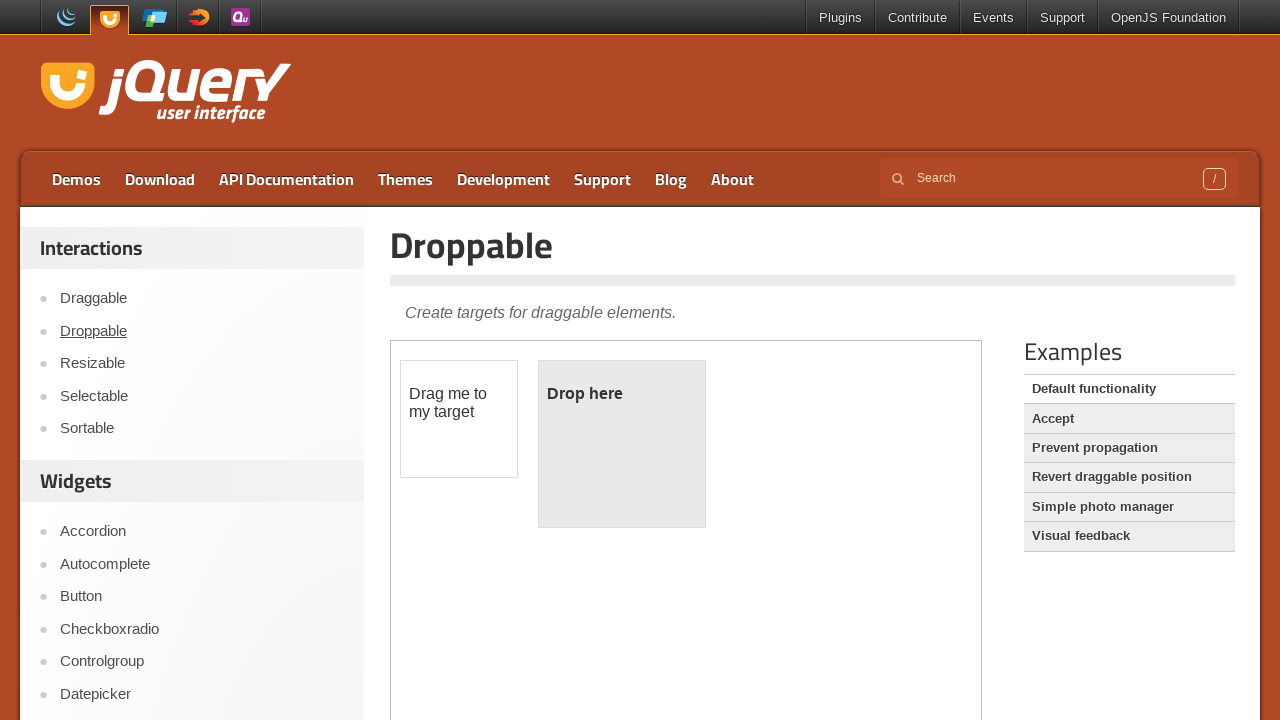

Located draggable element
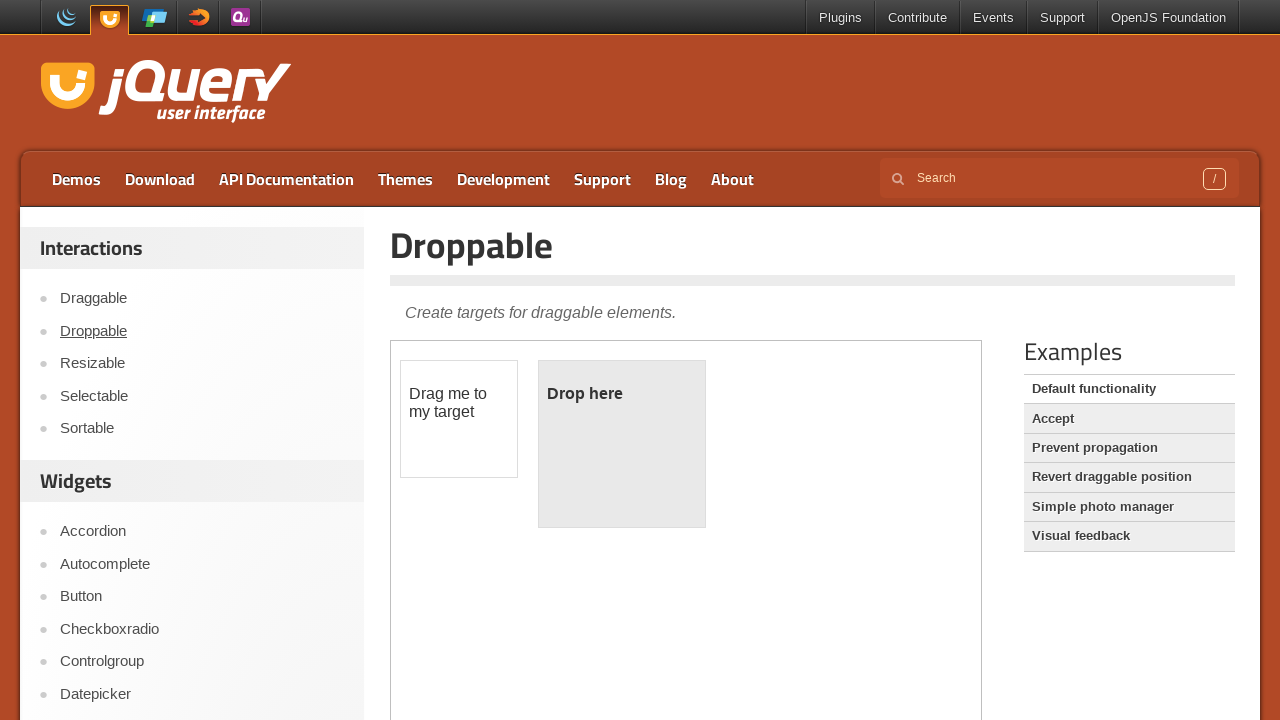

Located droppable target element
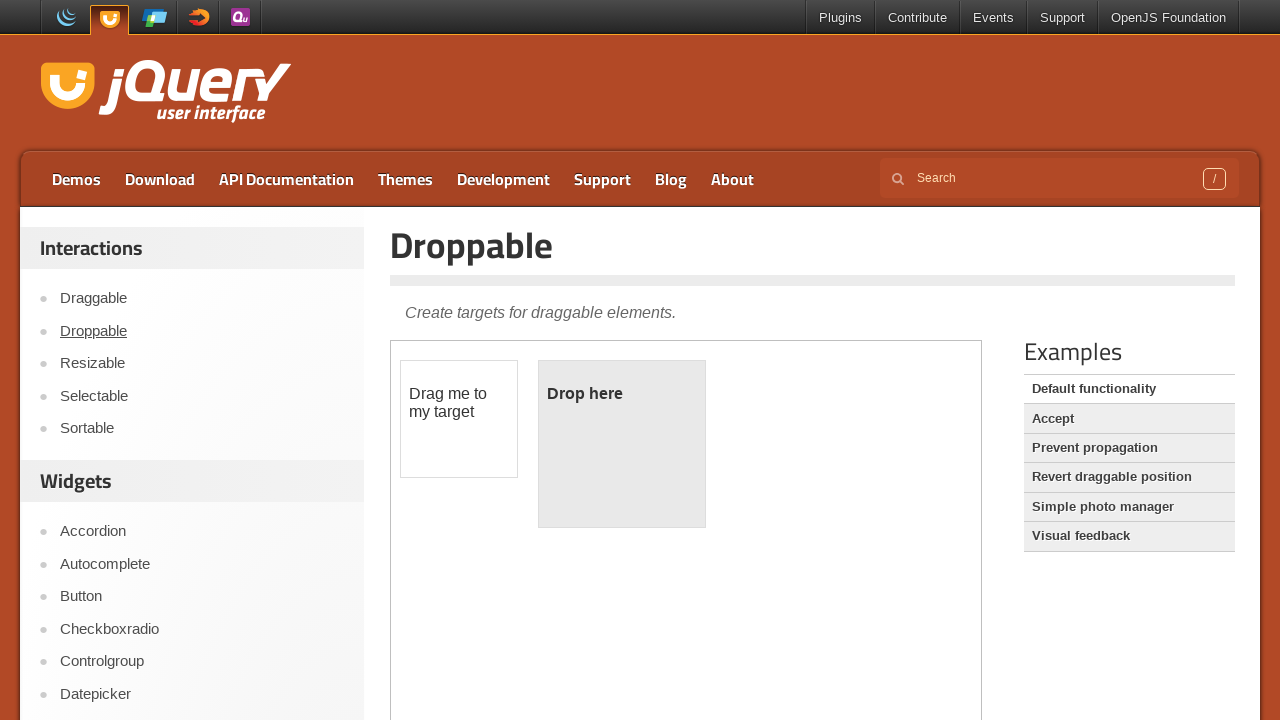

Dragged draggable element onto droppable target at (622, 444)
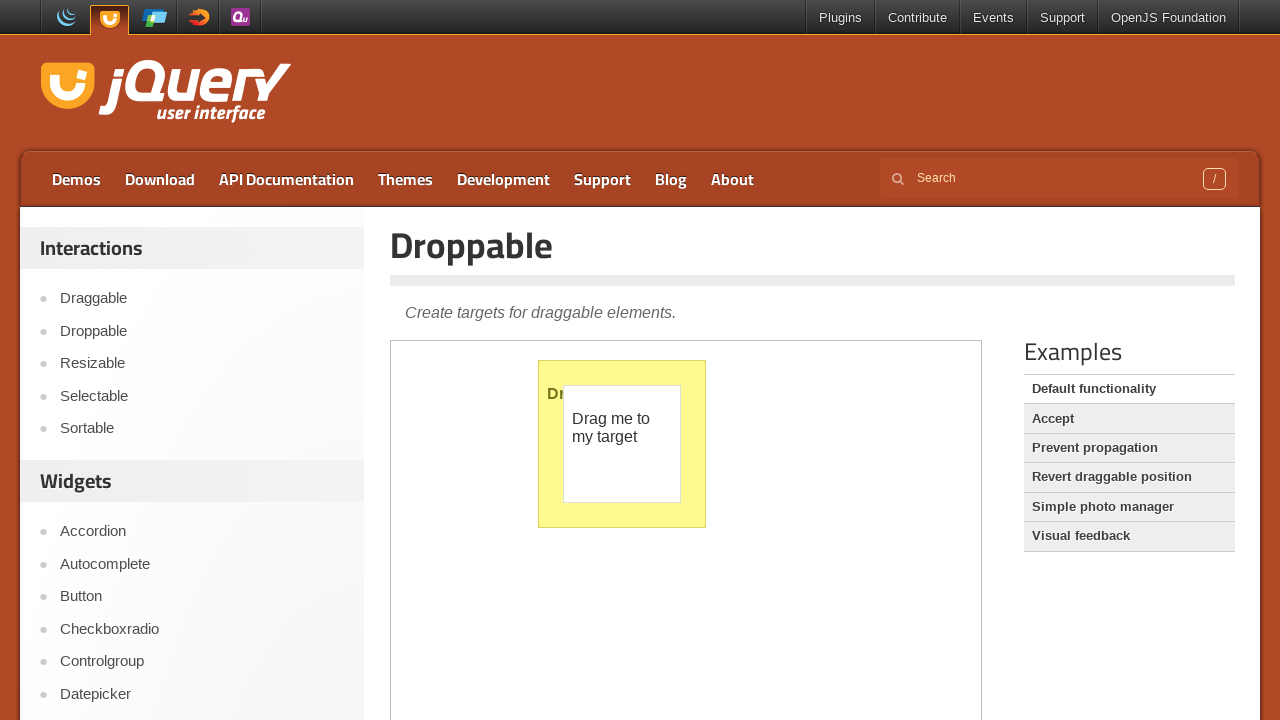

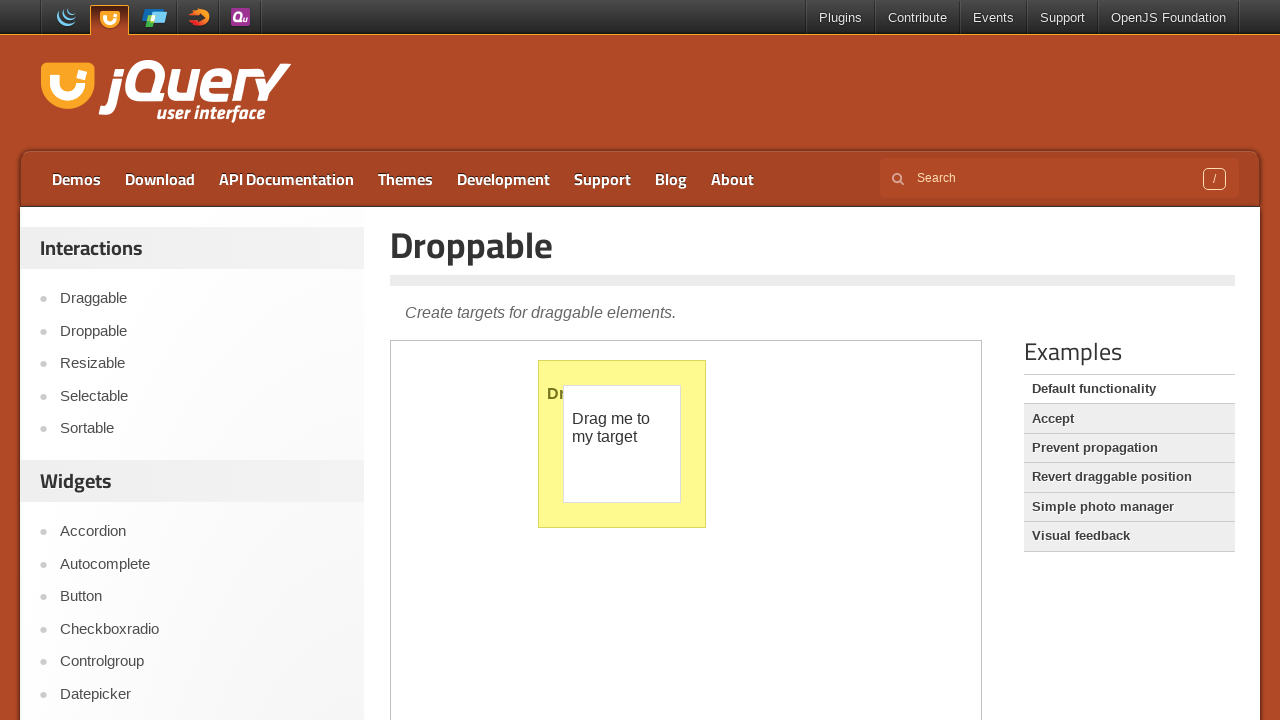